Demonstrates drag and drop action by dragging a draggable element onto a droppable target

Starting URL: https://crossbrowsertesting.github.io/drag-and-drop

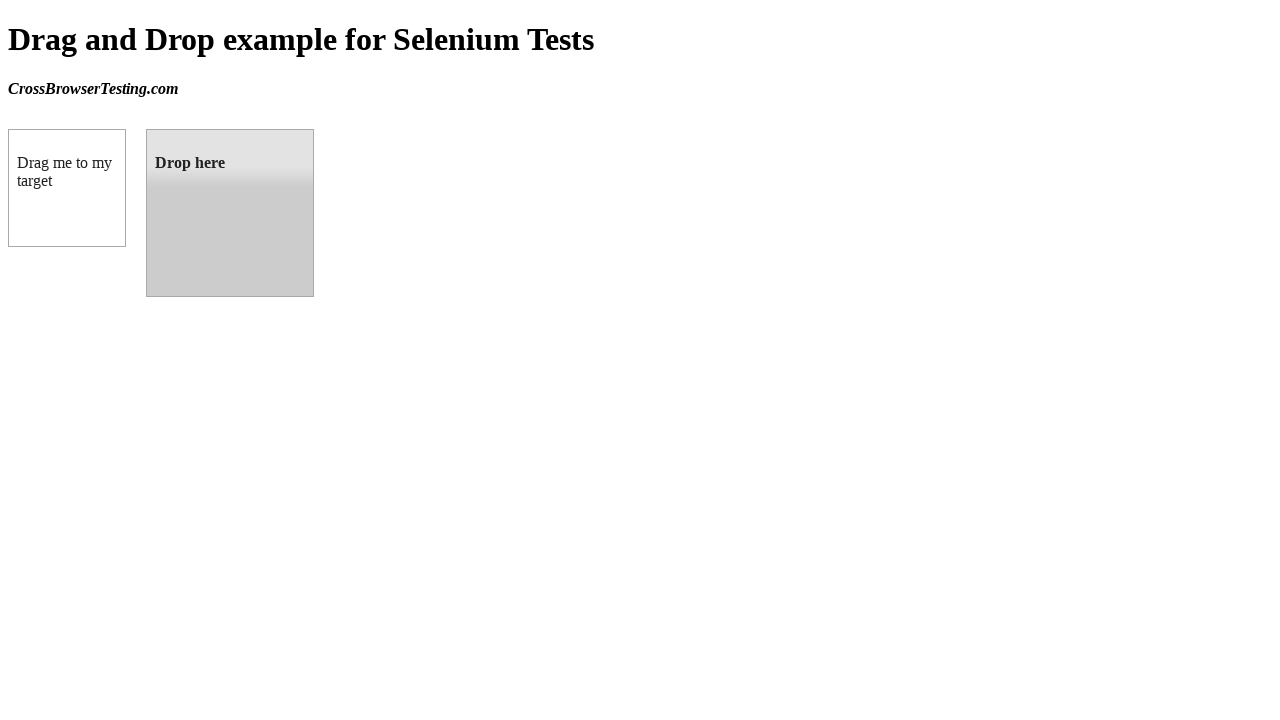

Waited for draggable element to be visible
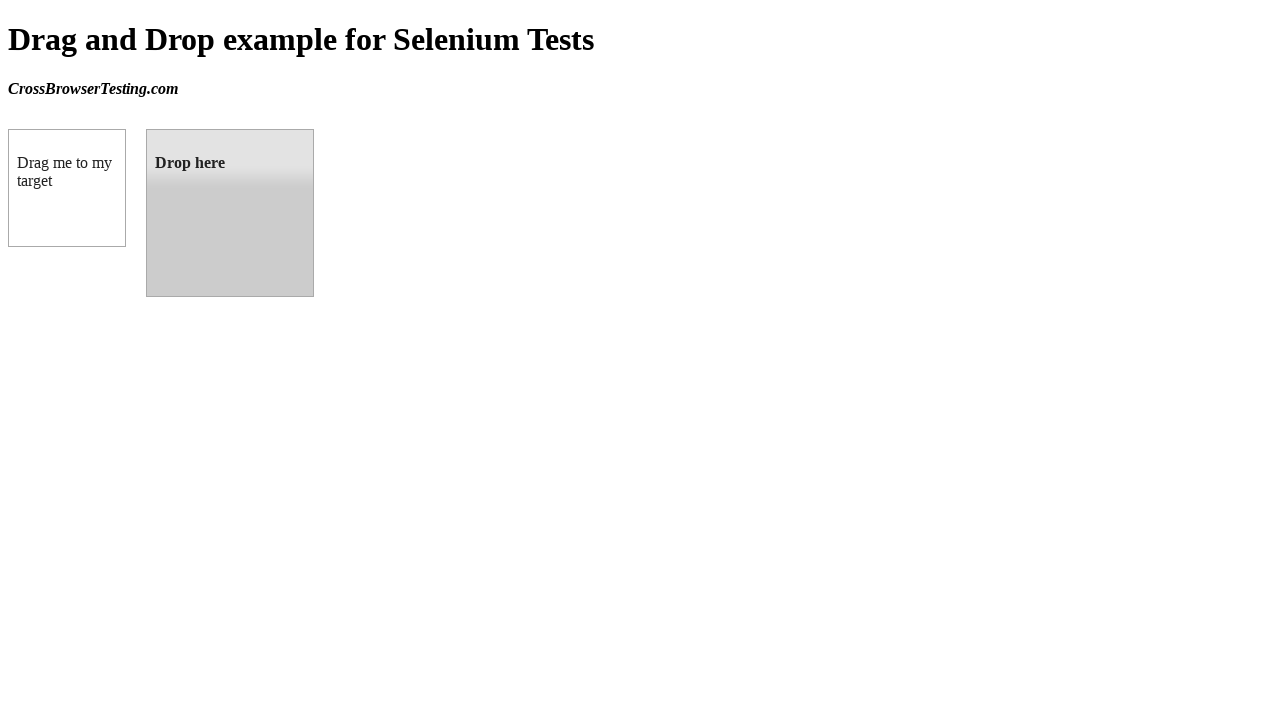

Waited for droppable target to be visible
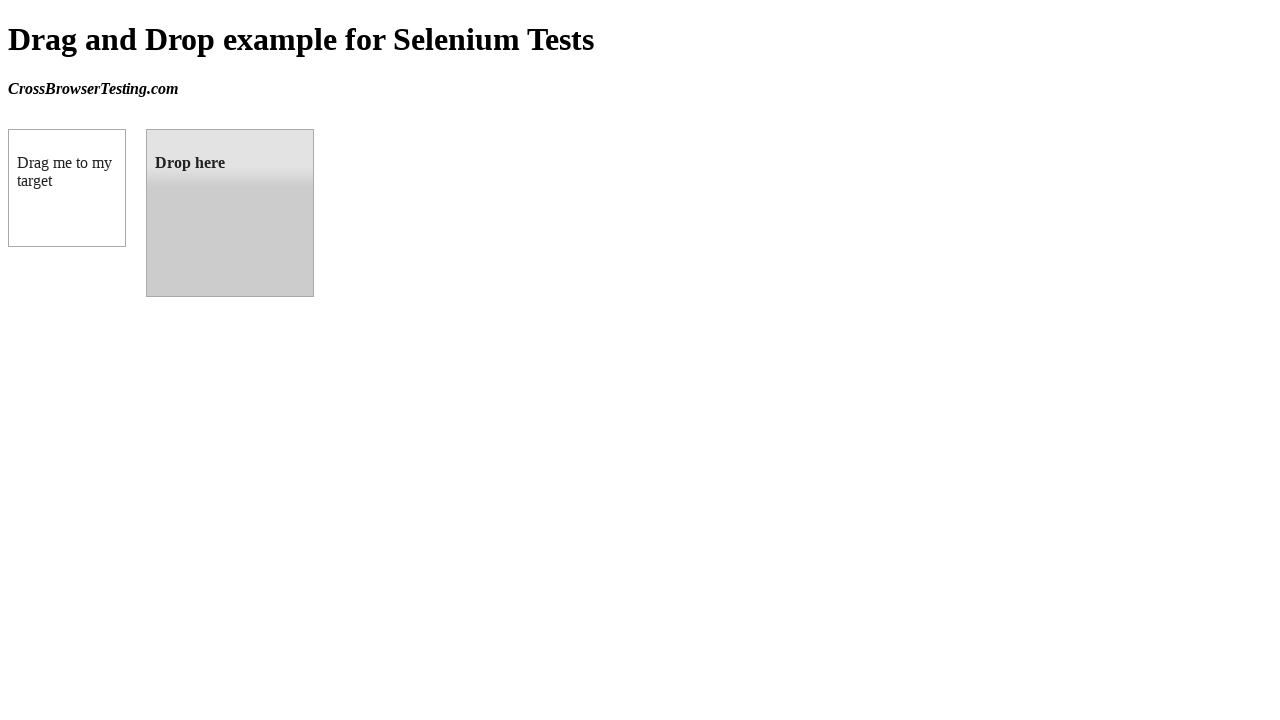

Dragged draggable element onto droppable target at (230, 213)
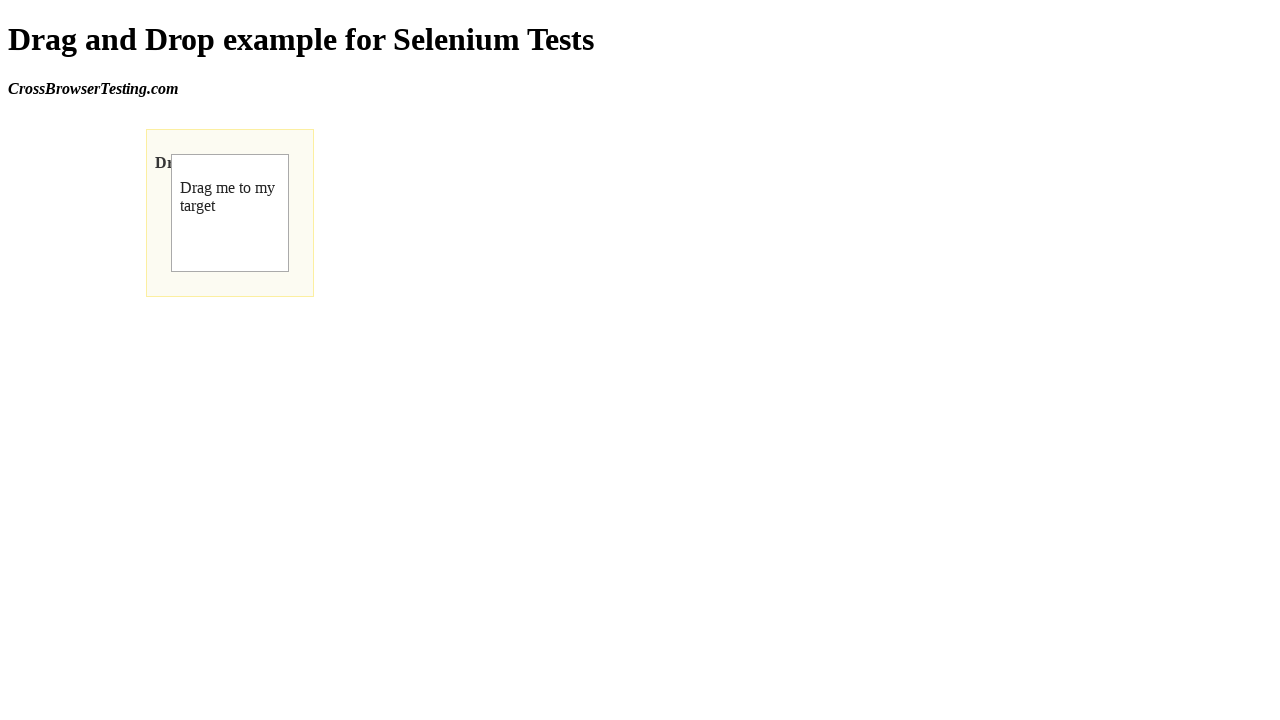

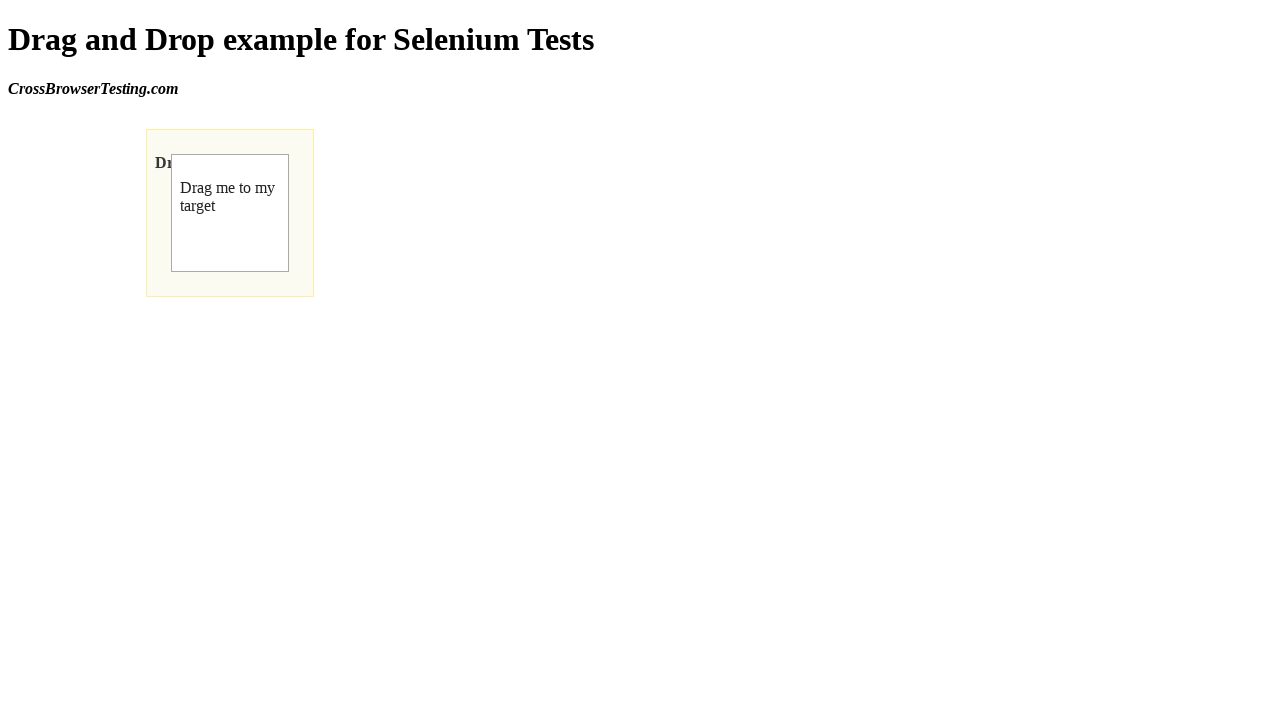